Tests the IGRINS exposure time calculator by filling in K-band magnitude and exposure time values into the form fields and waiting for the page to update with SNR results.

Starting URL: https://igrins-jj.firebaseapp.com/etc/simple

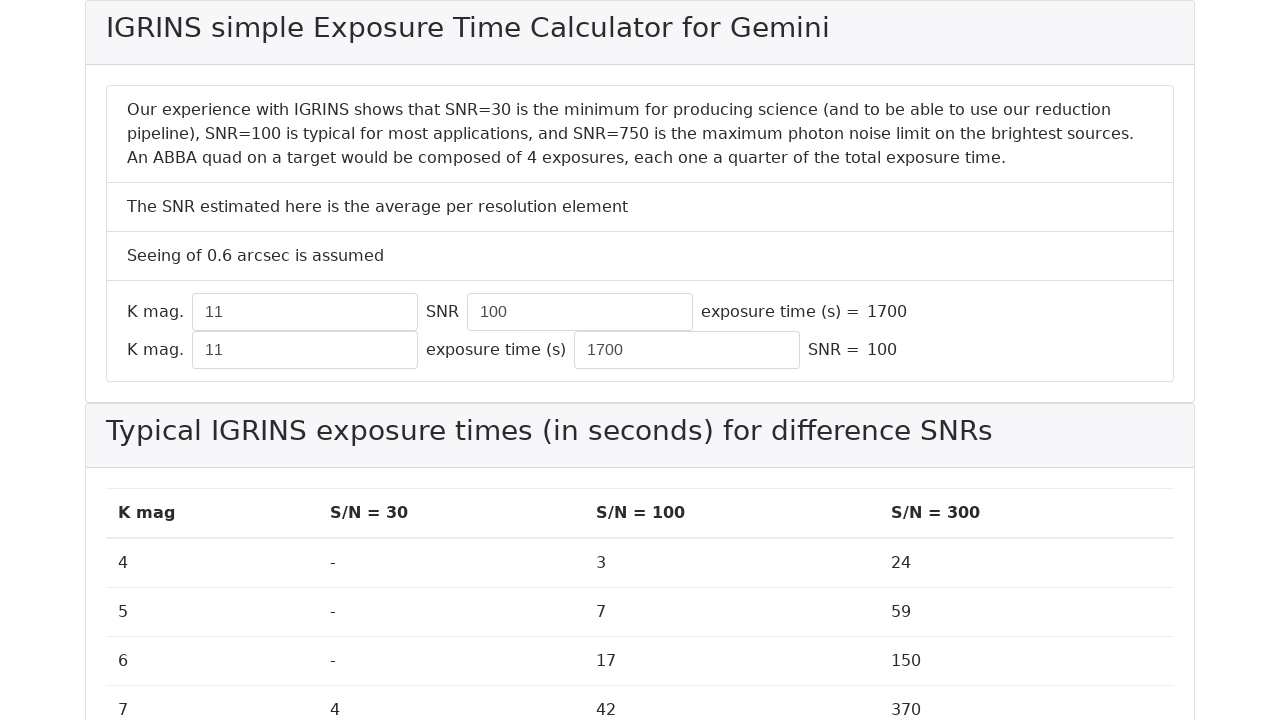

Located all input fields on the page
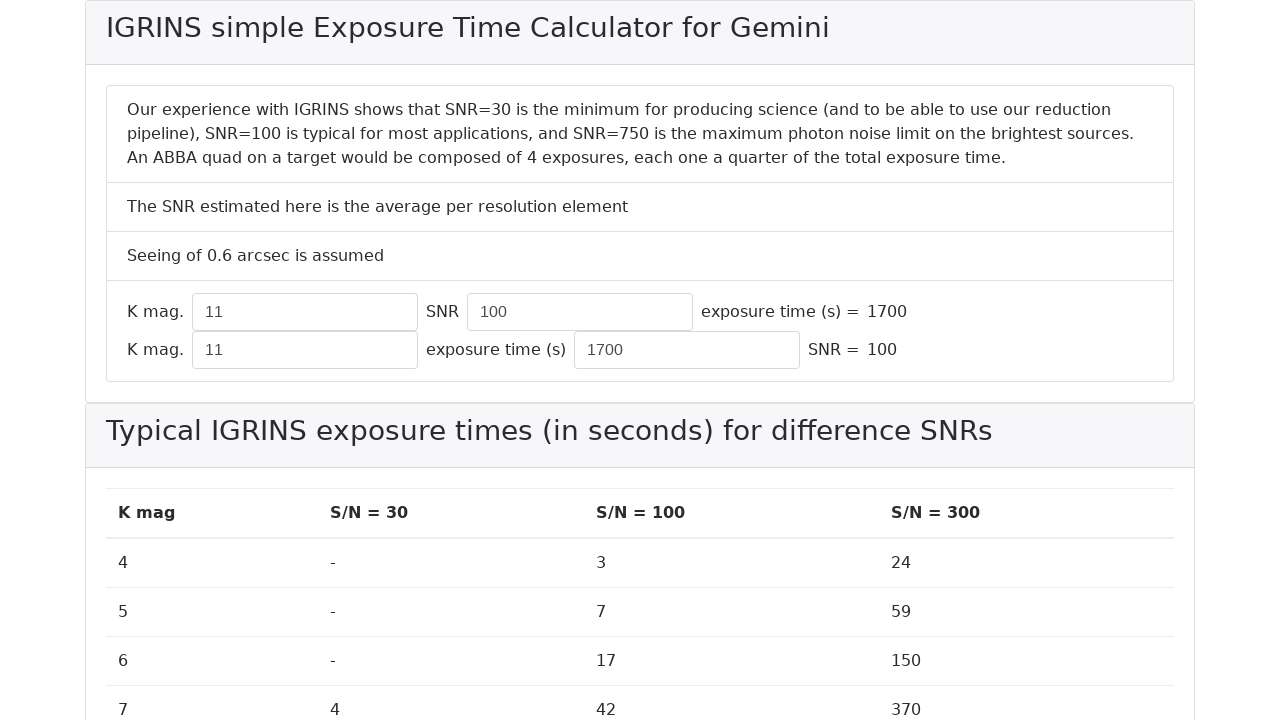

Waited for input fields to be available
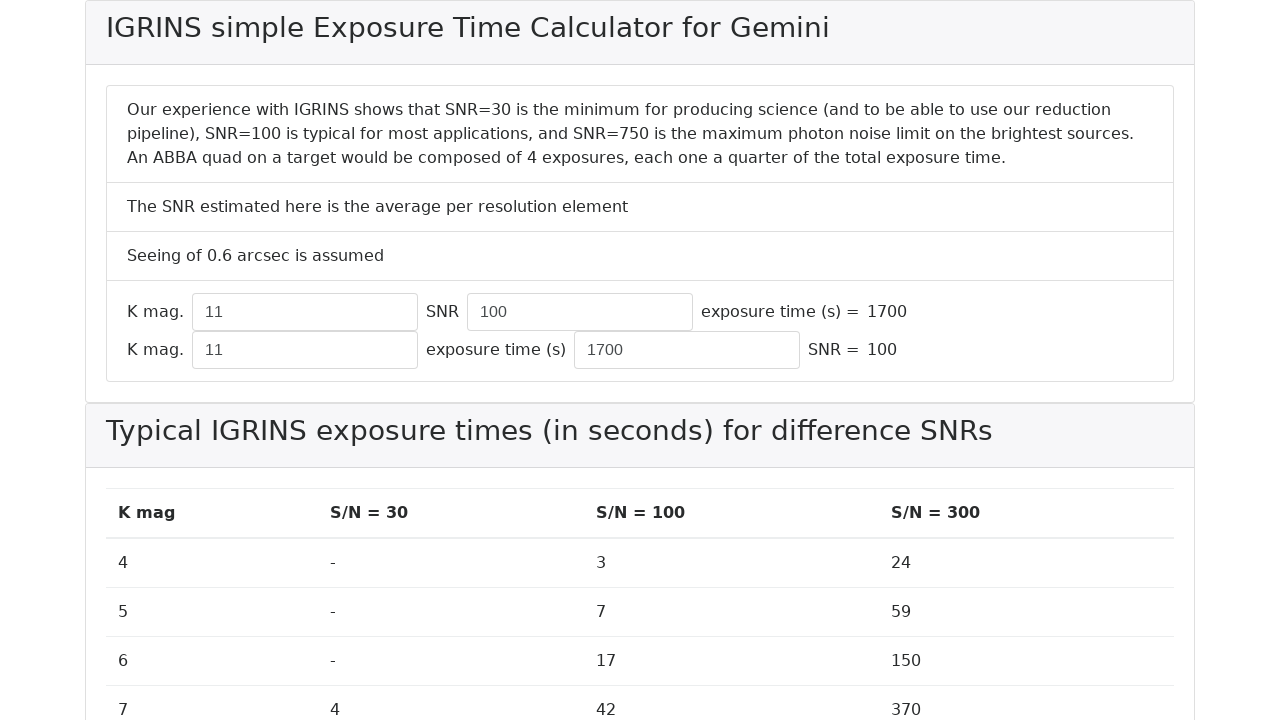

Filled first K-band magnitude field with value '8.5' on input >> nth=0
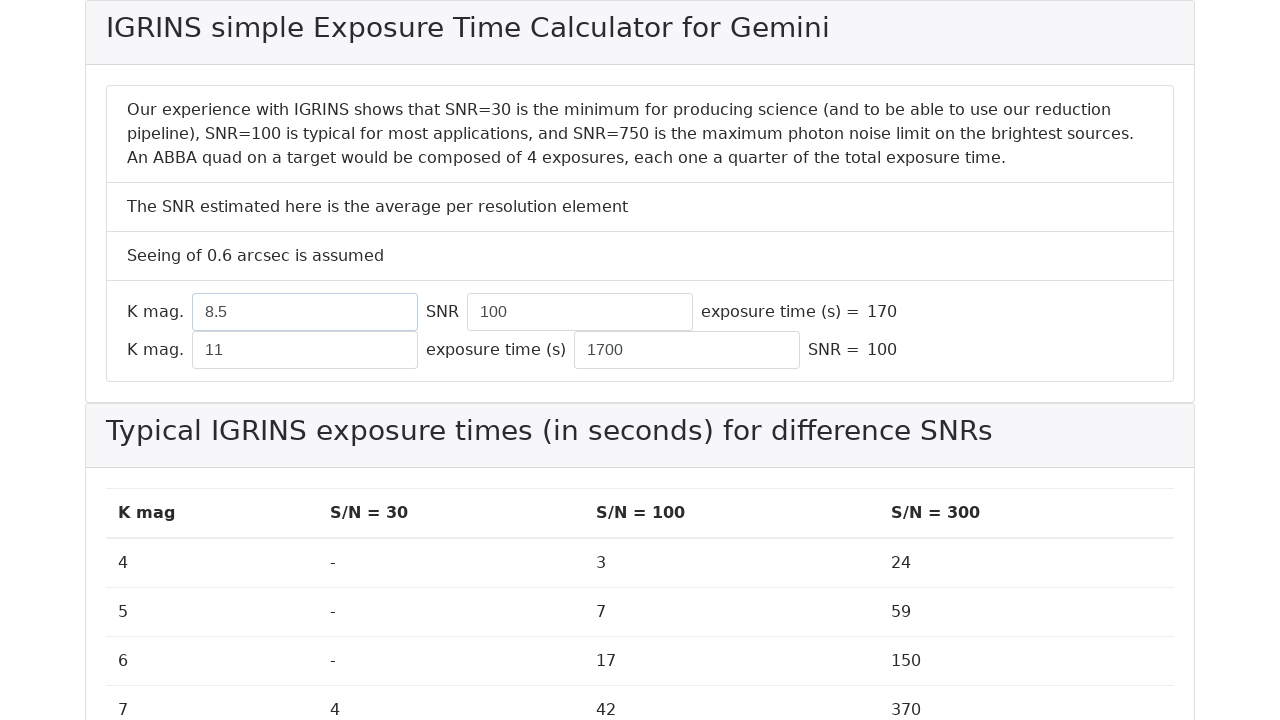

Filled second K-band magnitude field with value '8.5' on input >> nth=2
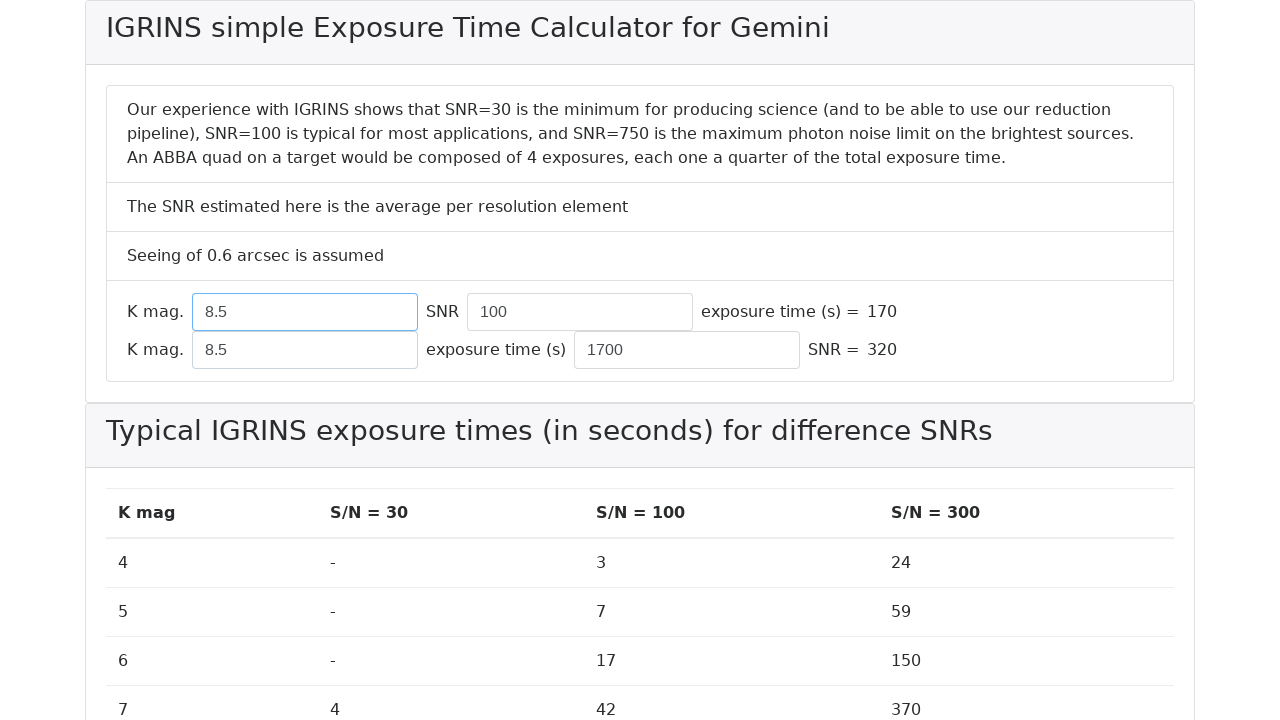

Filled exposure time field with value '120' on input >> nth=3
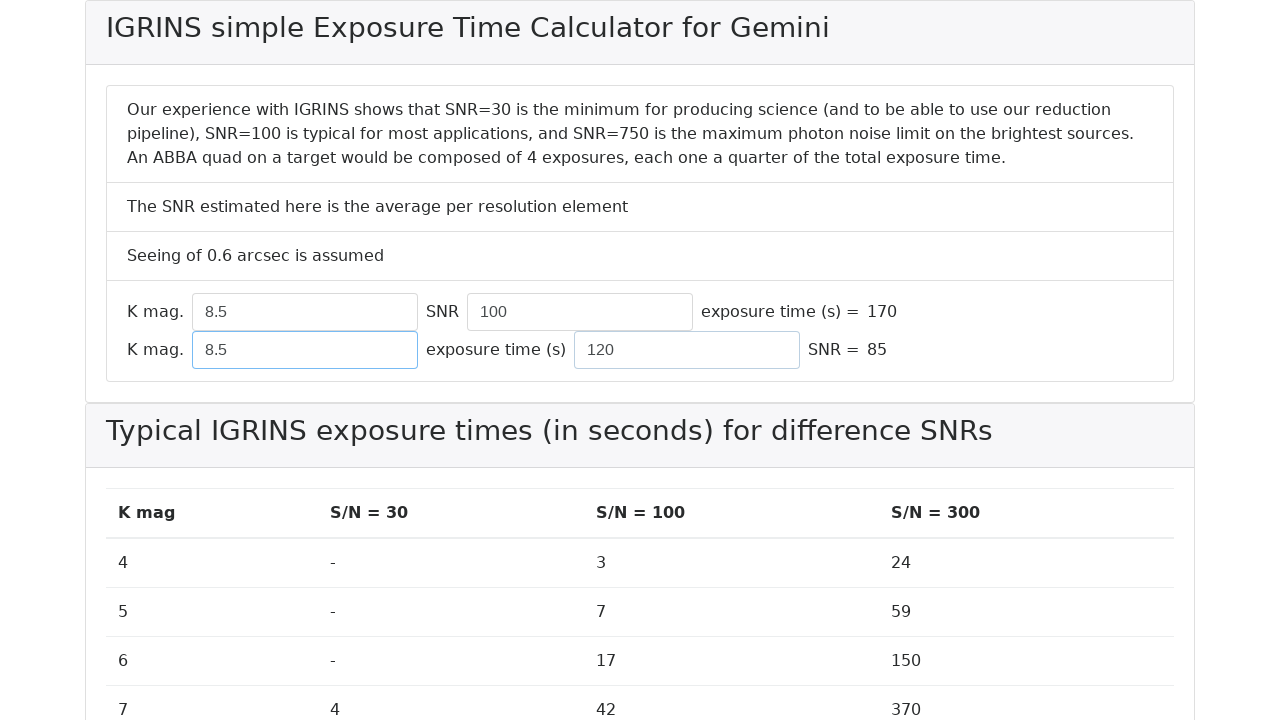

Waited for page to update with SNR results
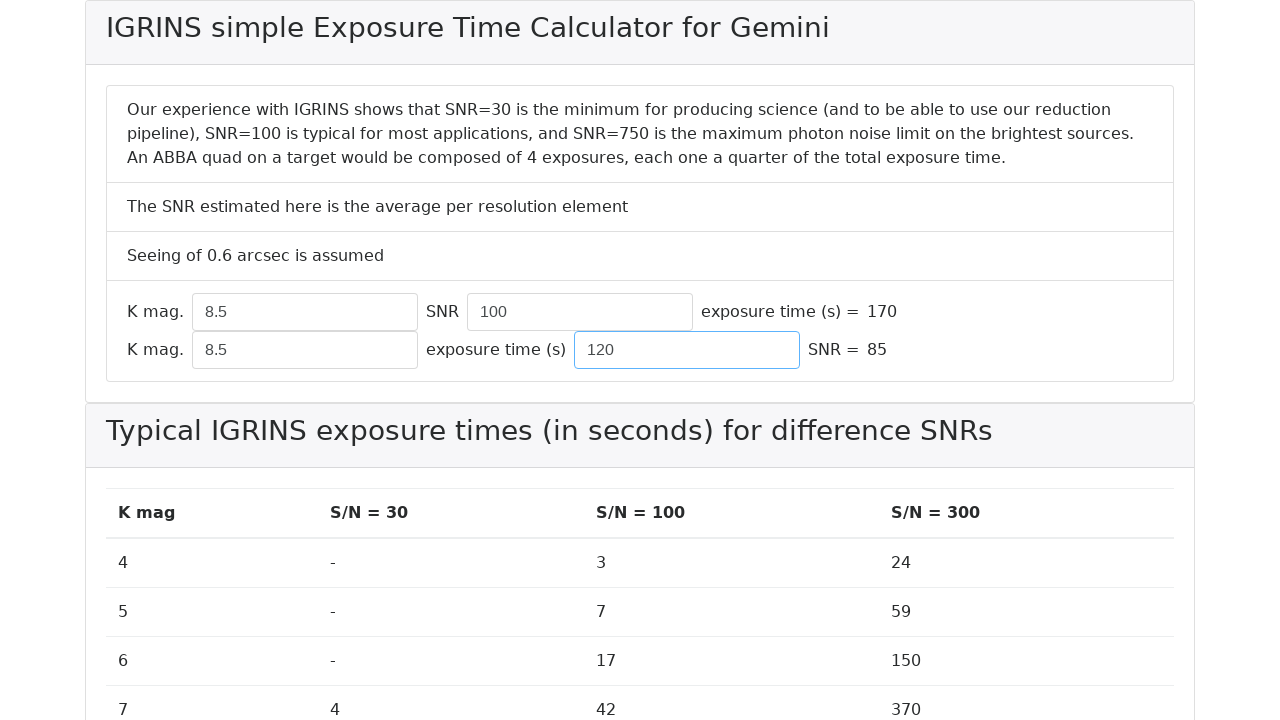

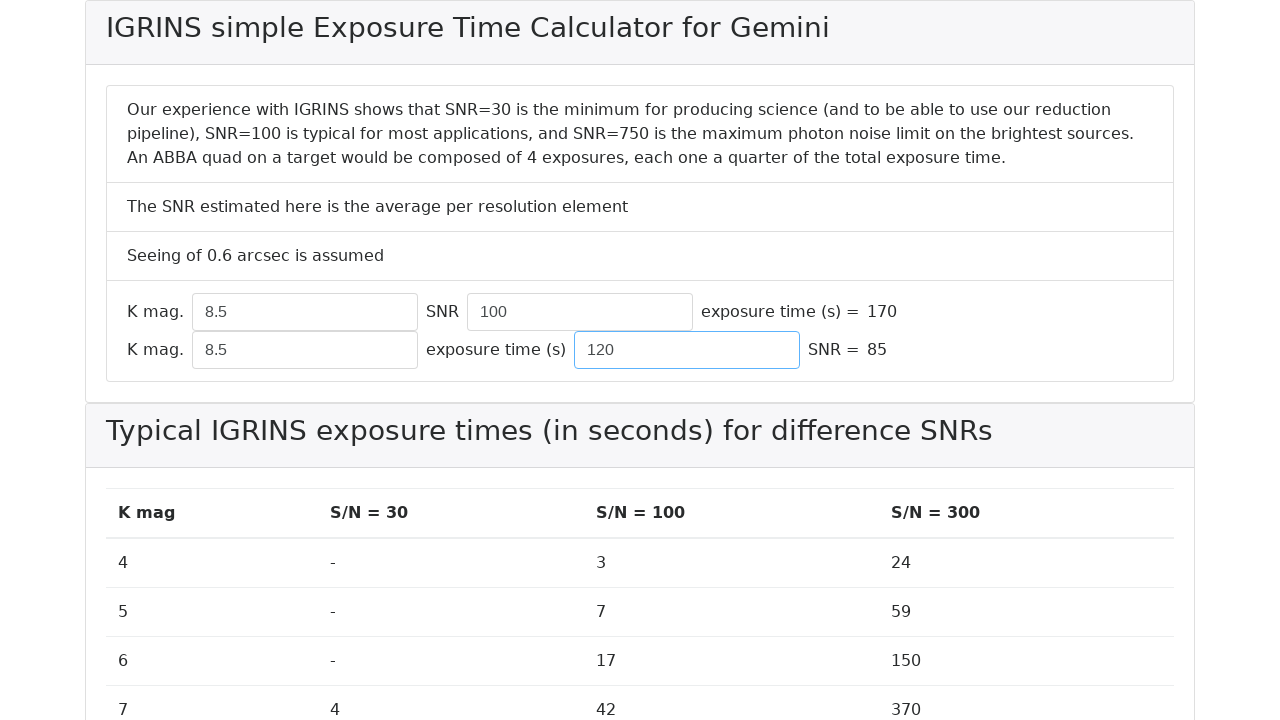